Tests horizontal slider functionality by dragging the slider control to move it from its initial position and verifies the displayed value increases above 0

Starting URL: https://the-internet.herokuapp.com/horizontal_slider

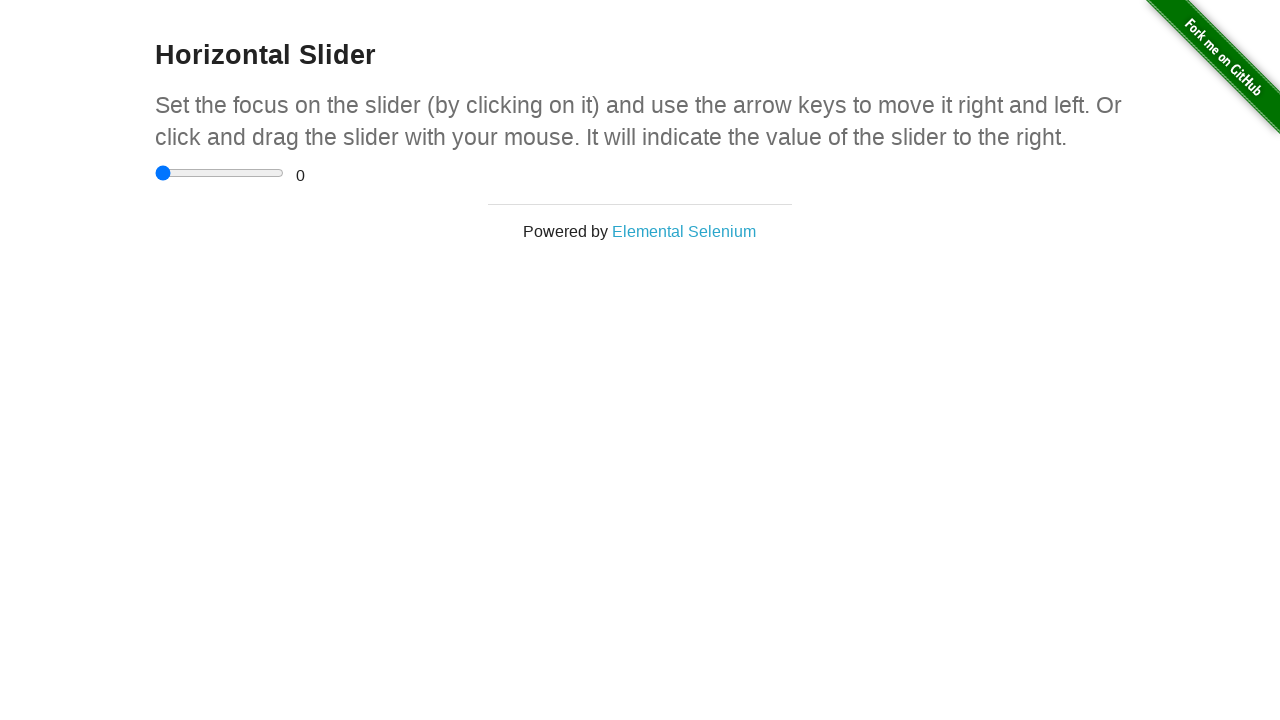

Waited for horizontal slider to be visible
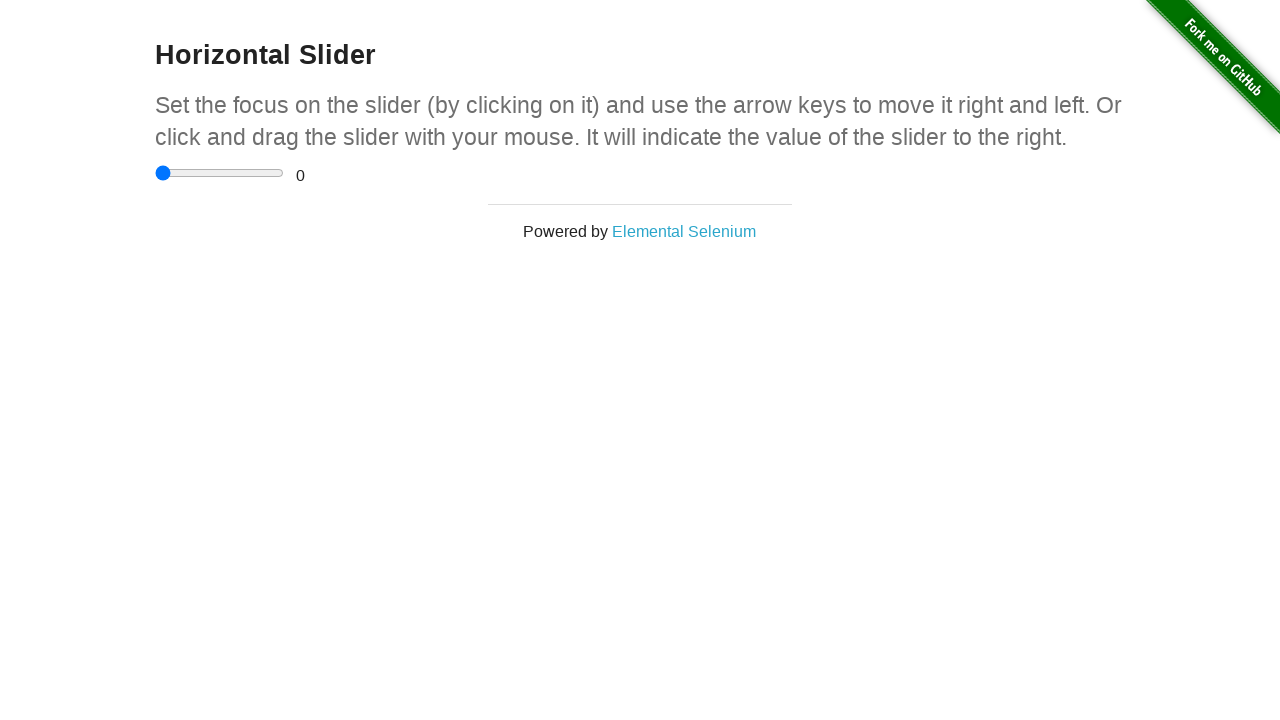

Located the range slider element
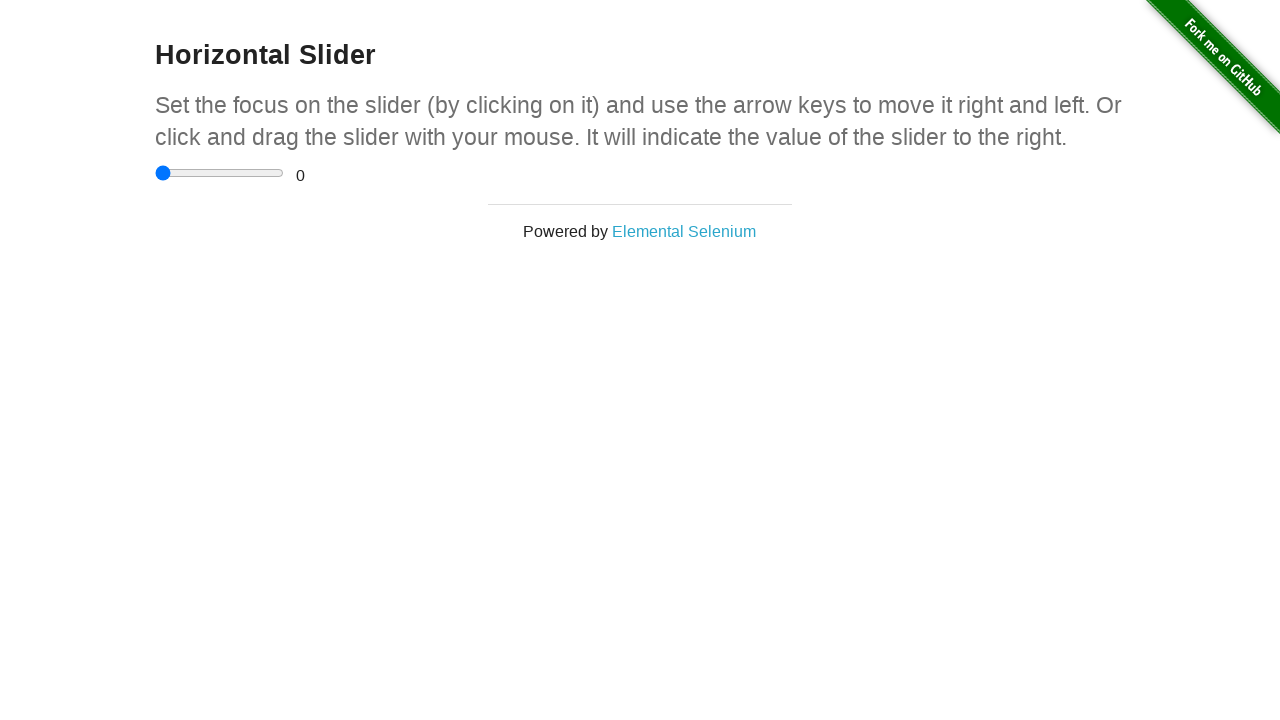

Retrieved slider bounding box dimensions
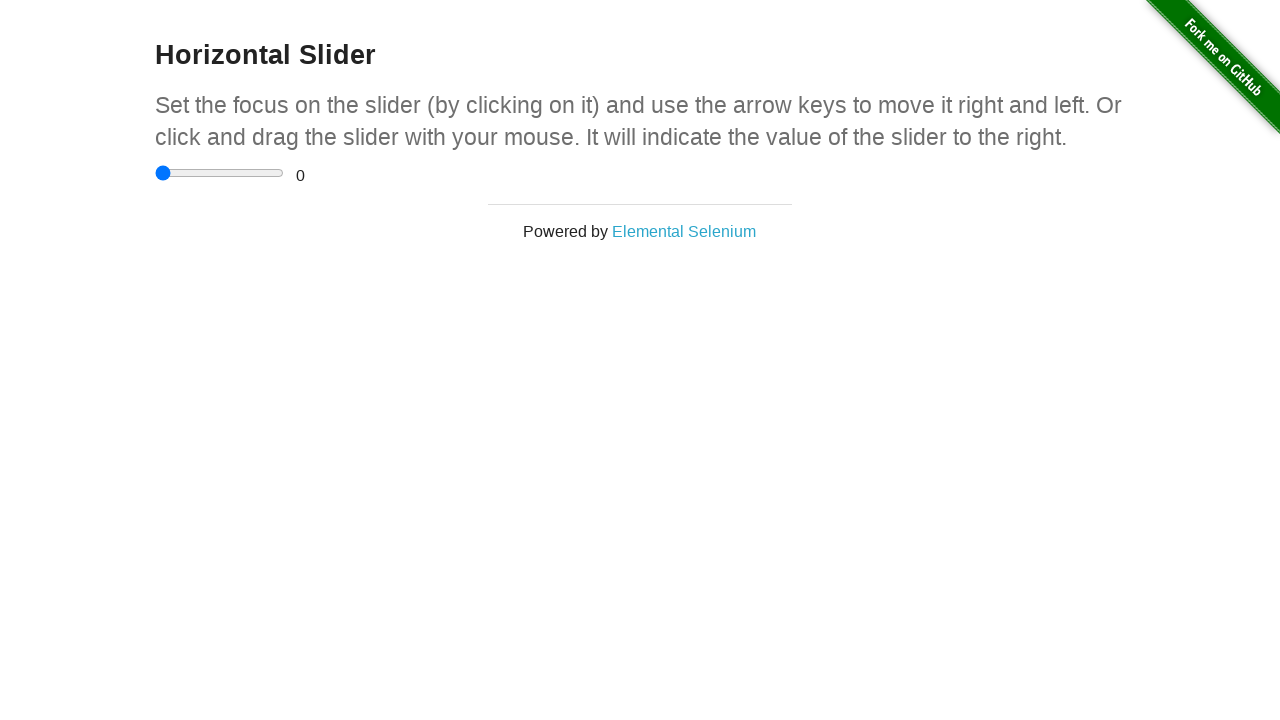

Moved mouse to center of slider at (220, 173)
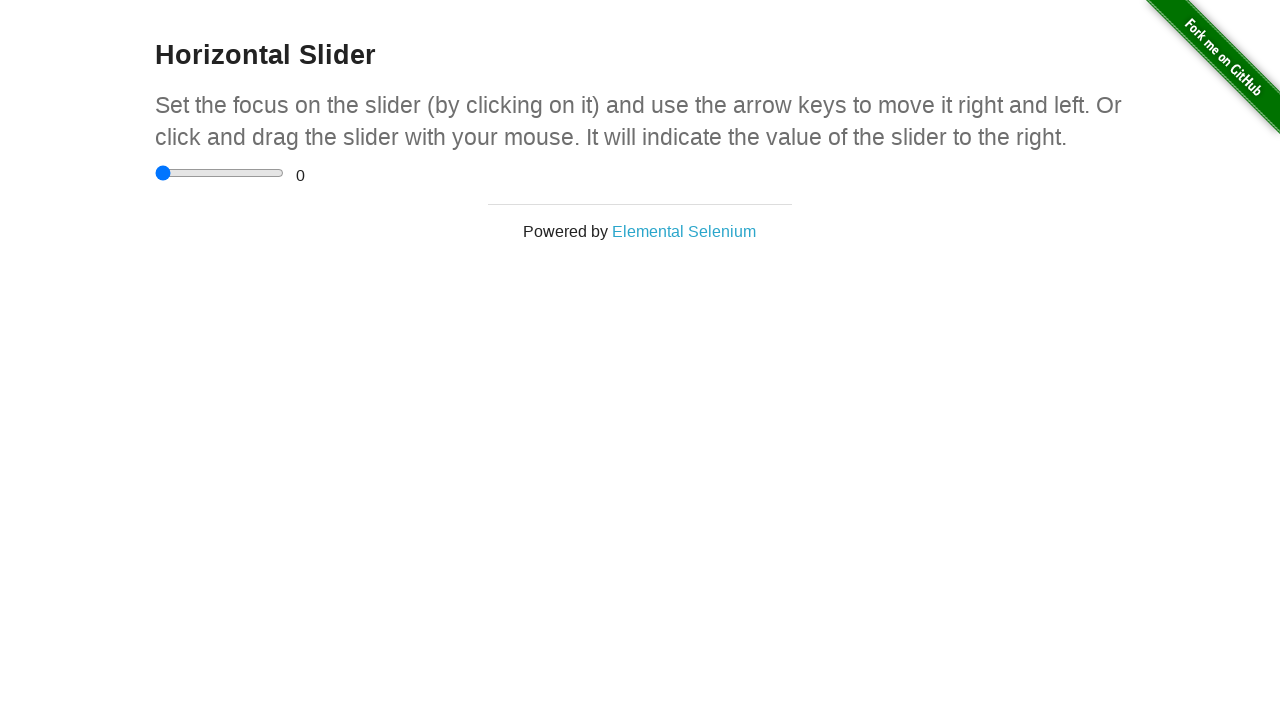

Pressed down mouse button on slider at (220, 173)
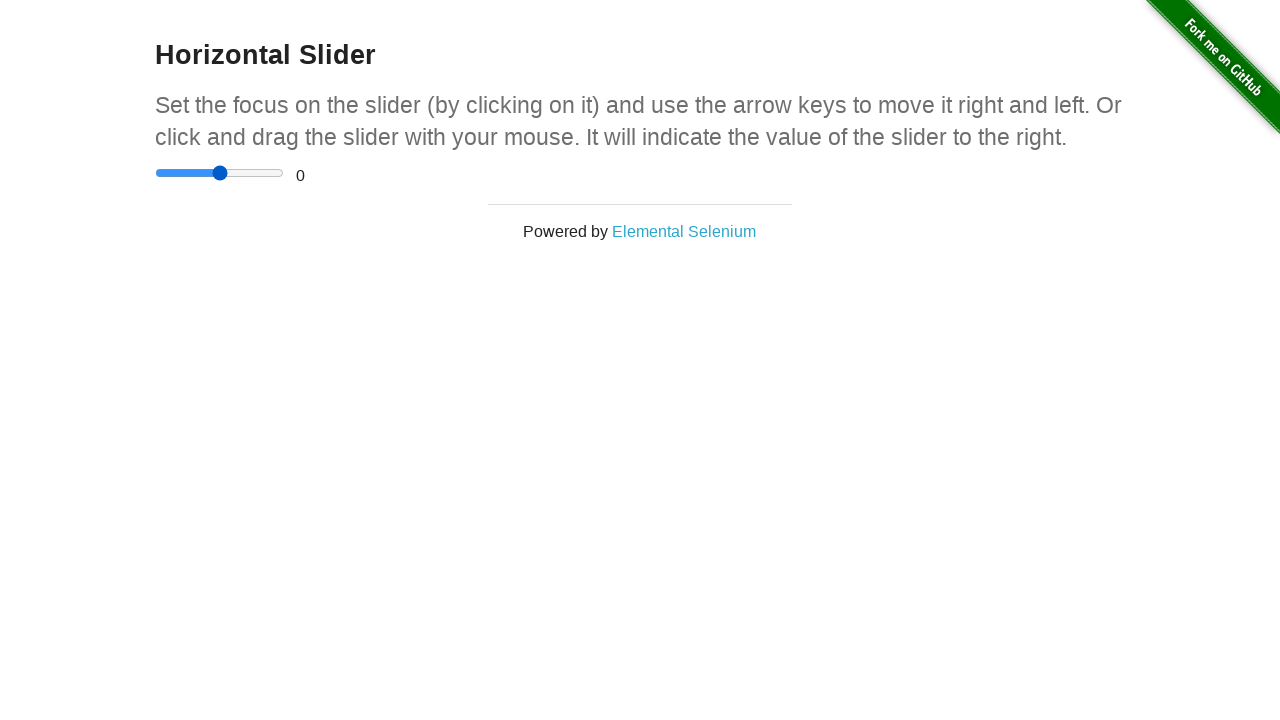

Dragged slider to the right edge at (284, 173)
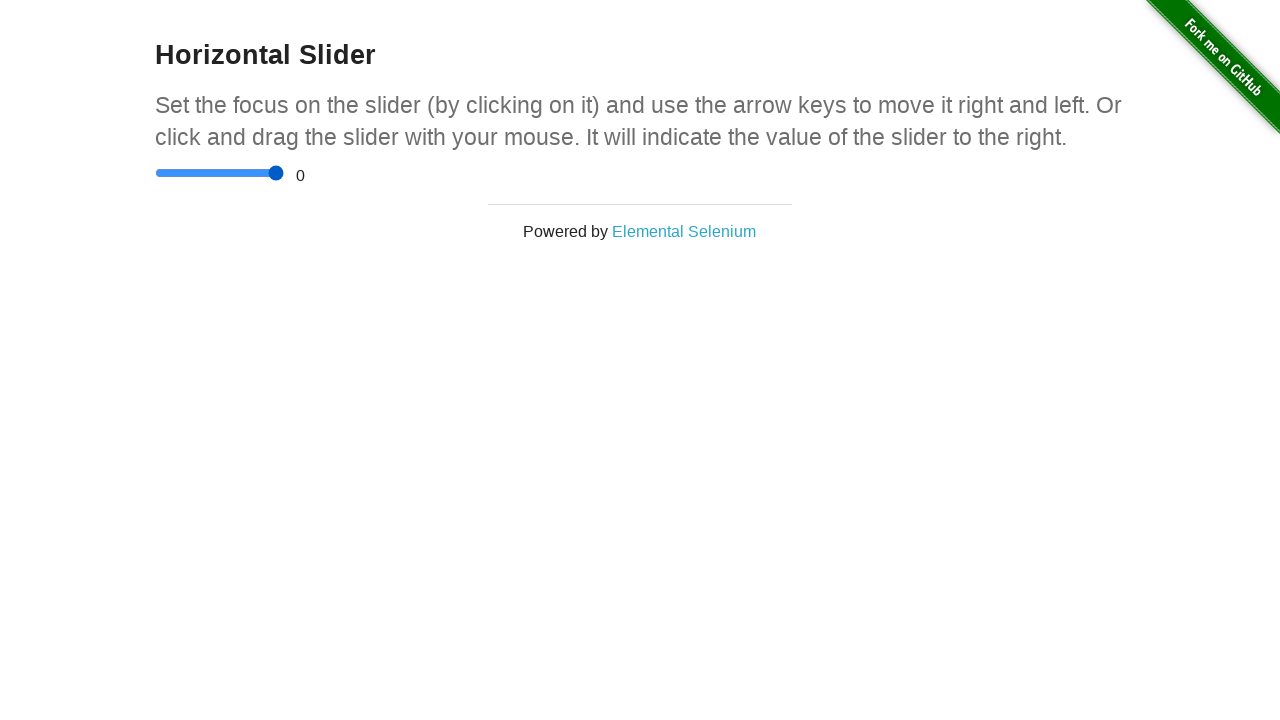

Released mouse button to complete drag at (284, 173)
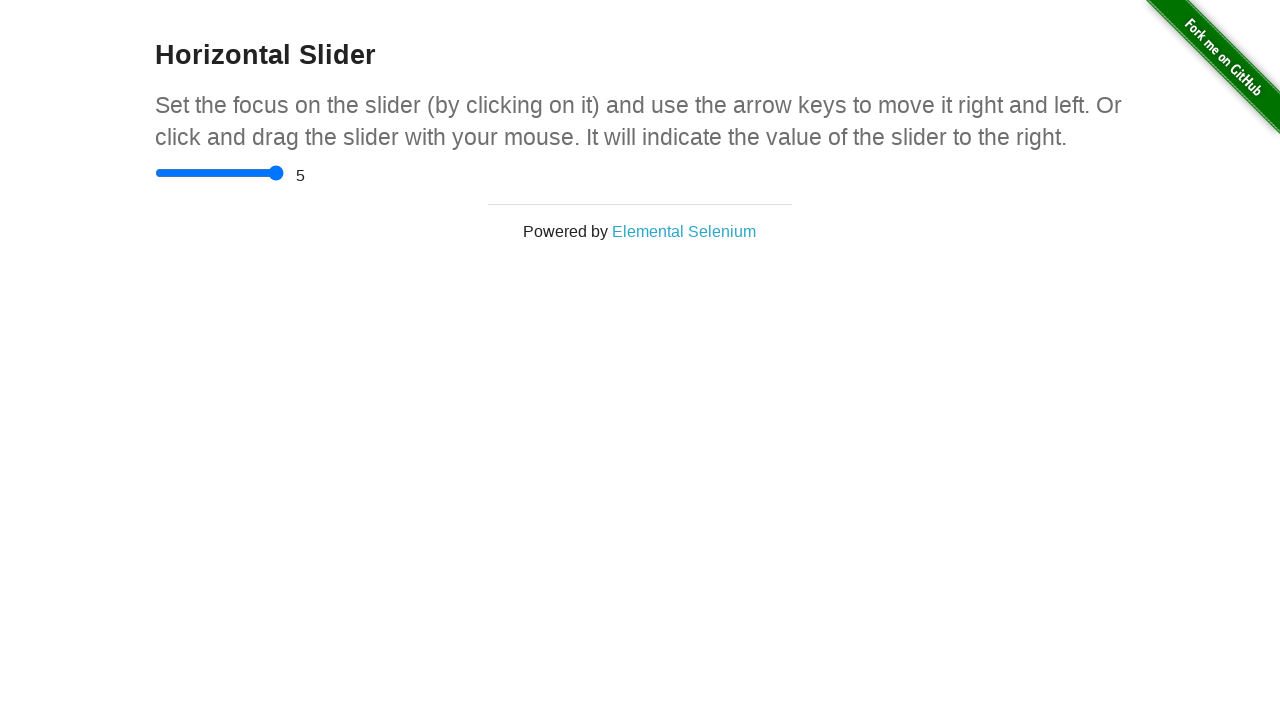

Located the range value display element
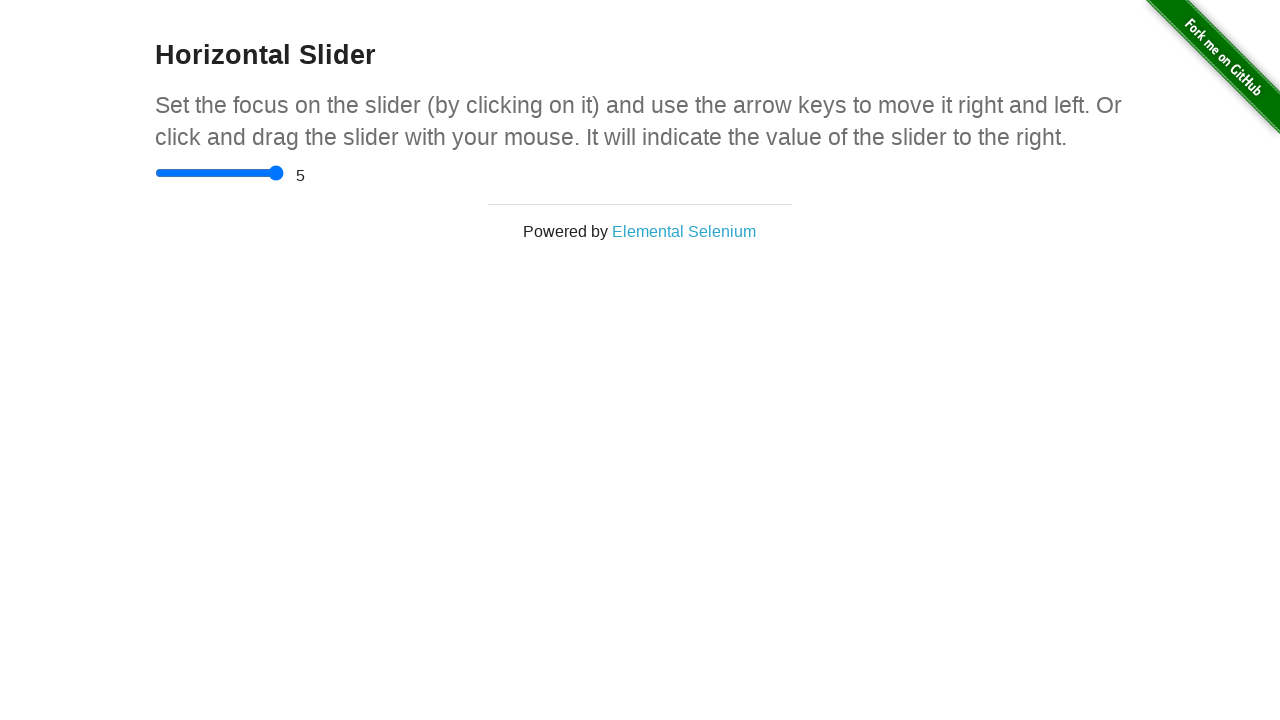

Verified slider value increased above 0
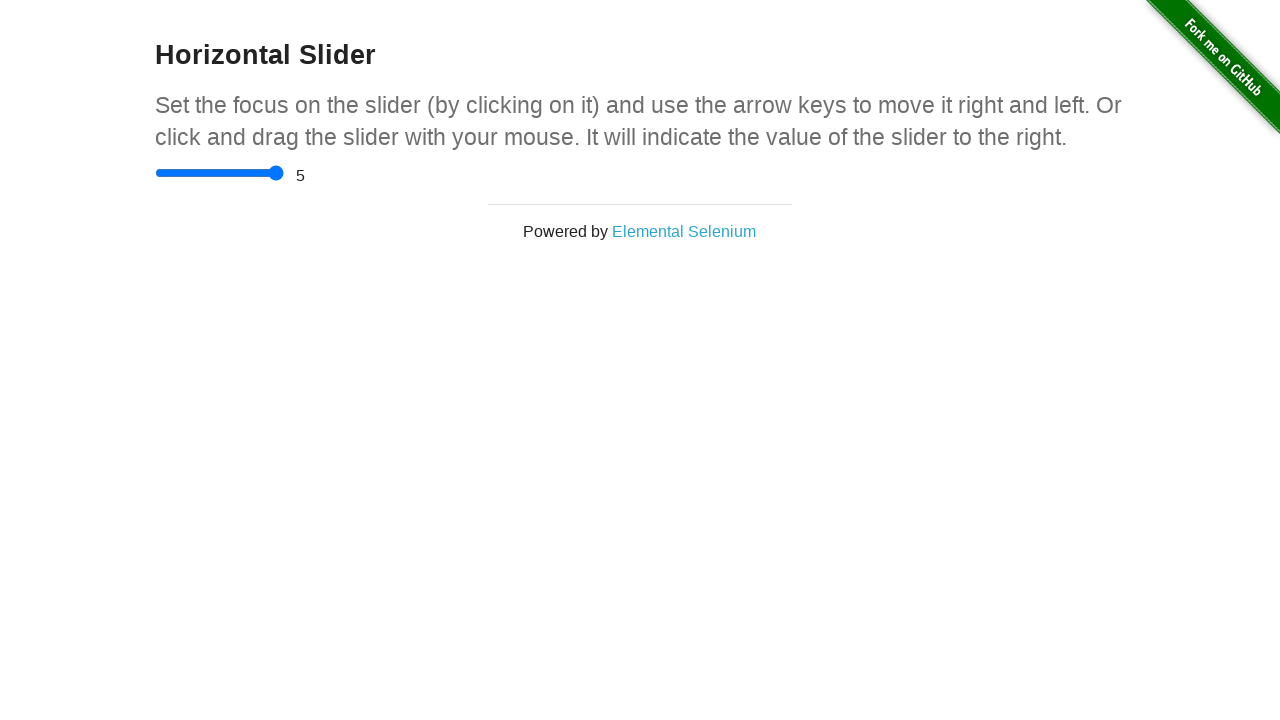

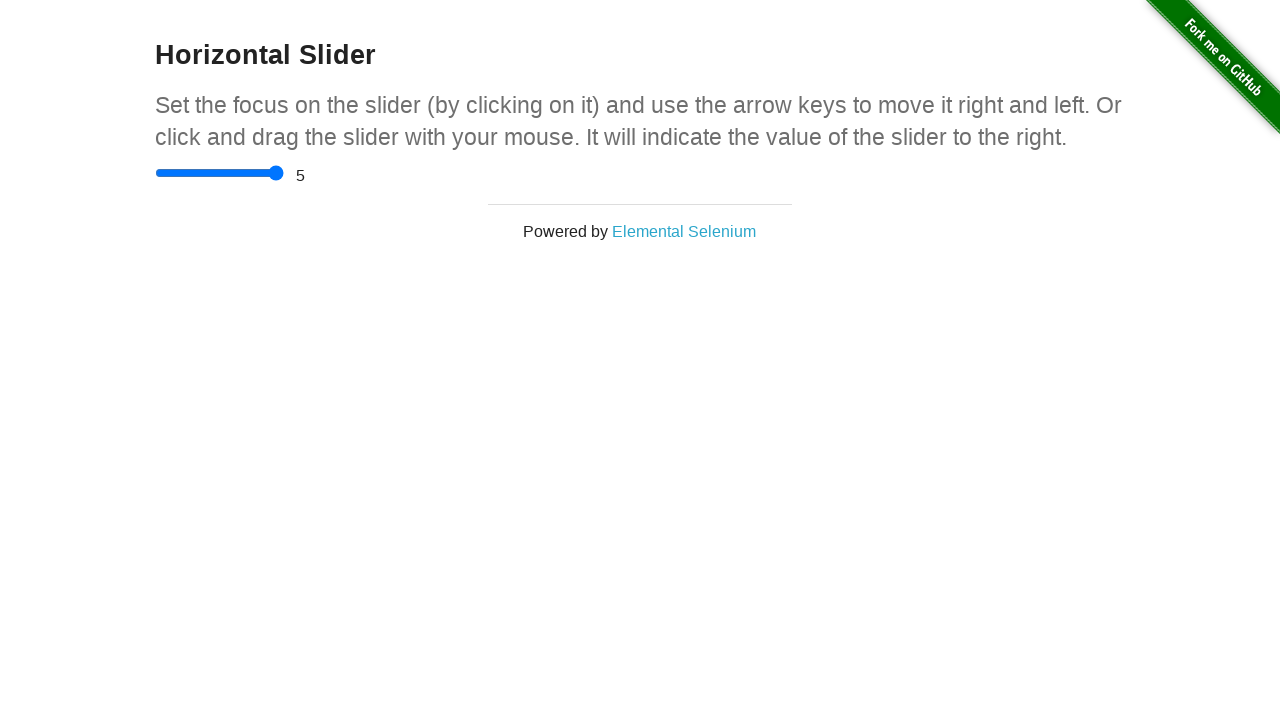